Tests the double-click functionality on a text box element to verify double-click interactions work correctly

Starting URL: https://omayo.blogspot.com/p/page3.html

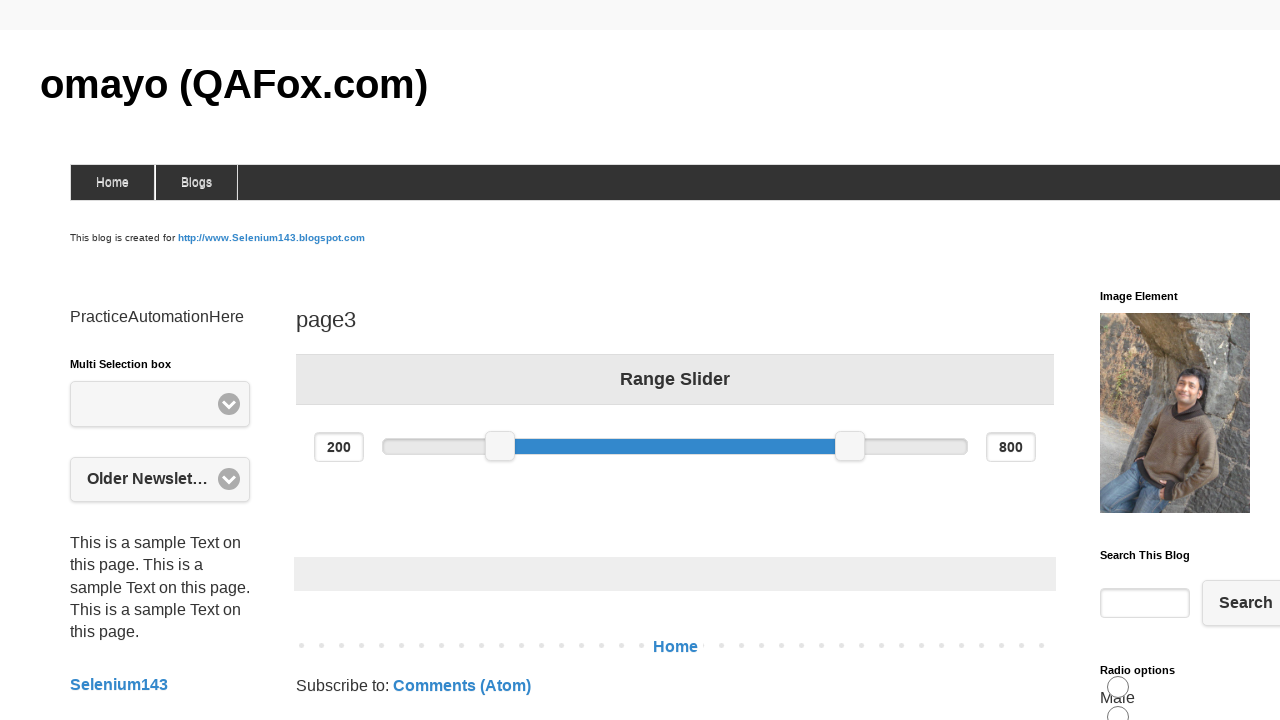

Navigated to https://omayo.blogspot.com/p/page3.html
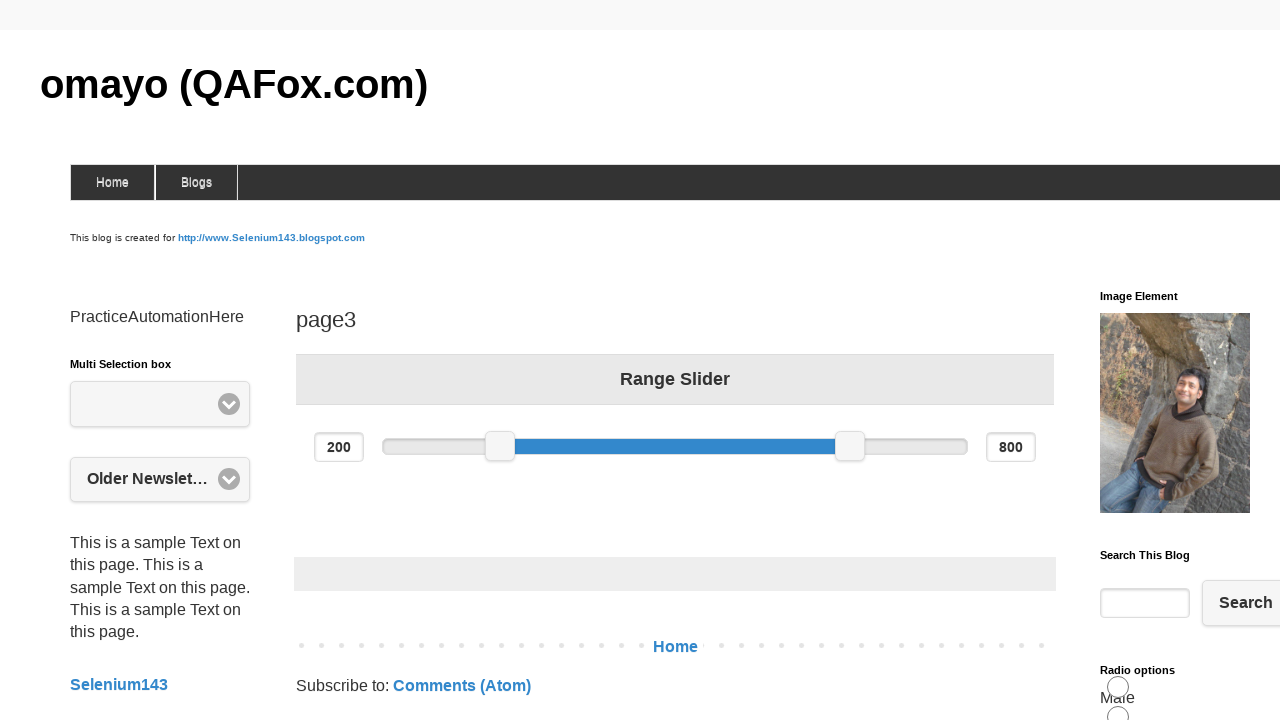

Double-clicked on the text box element with ID 'testdoubleclick' at (1185, 361) on #testdoubleclick
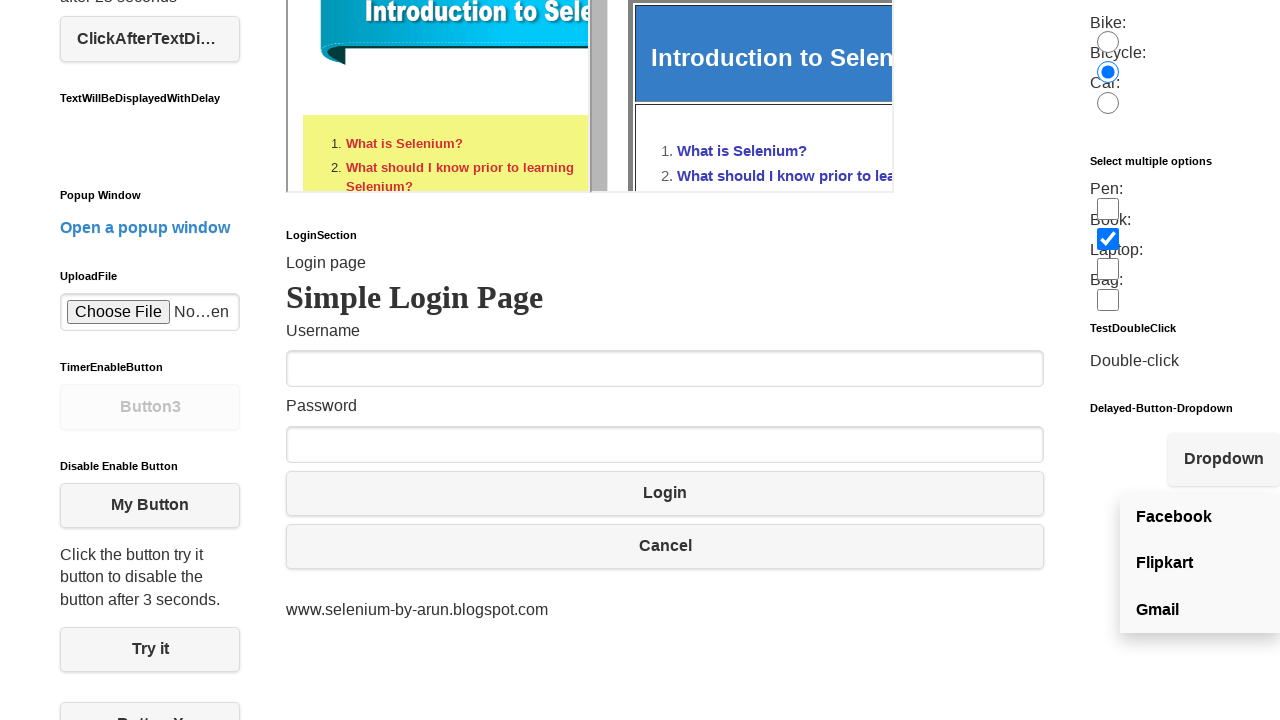

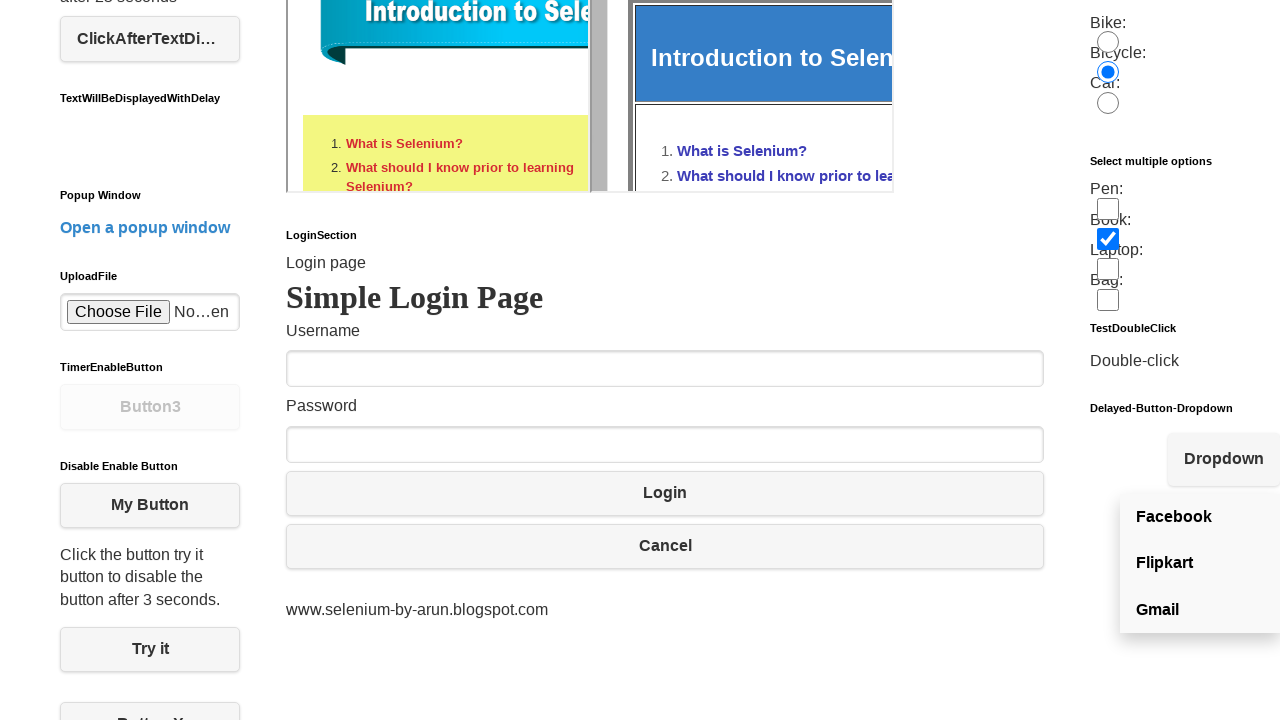